Navigates to the Inspiration page and verifies the painting image has correct src and alt attributes.

Starting URL: https://patrickschroeder98.github.io/fractal_art_website/index.html

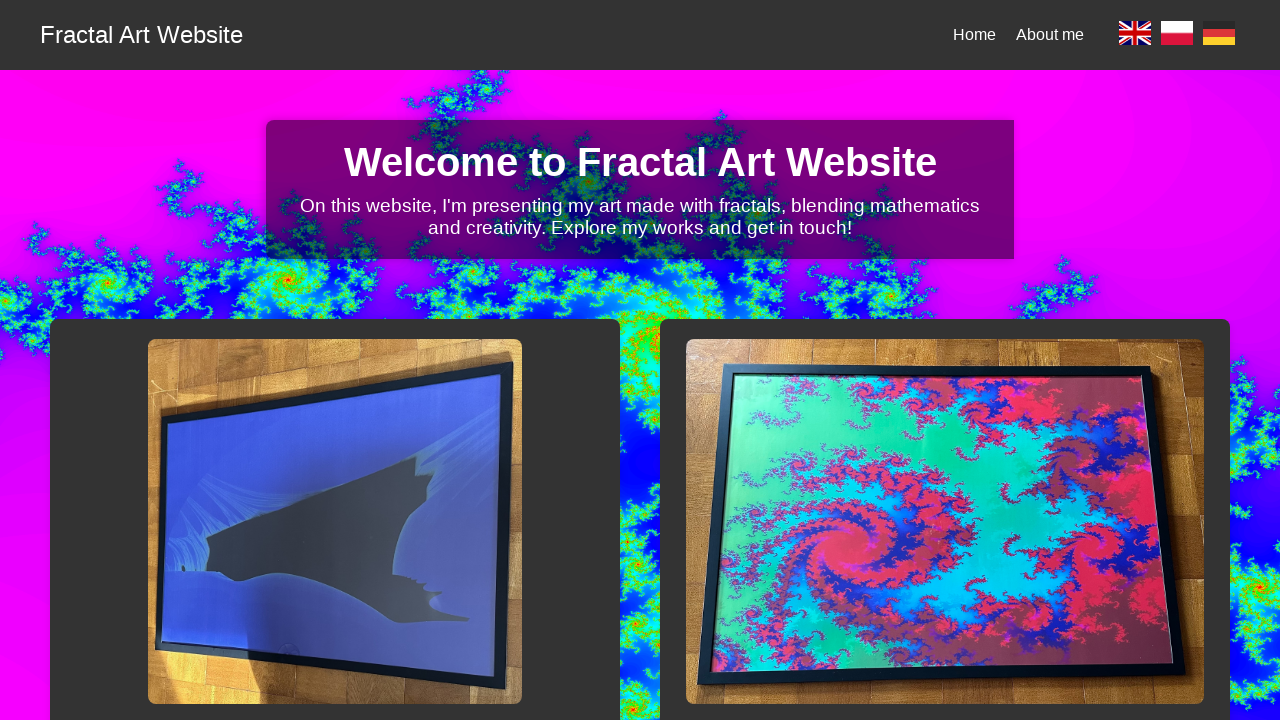

Navigated to fractal art website home page
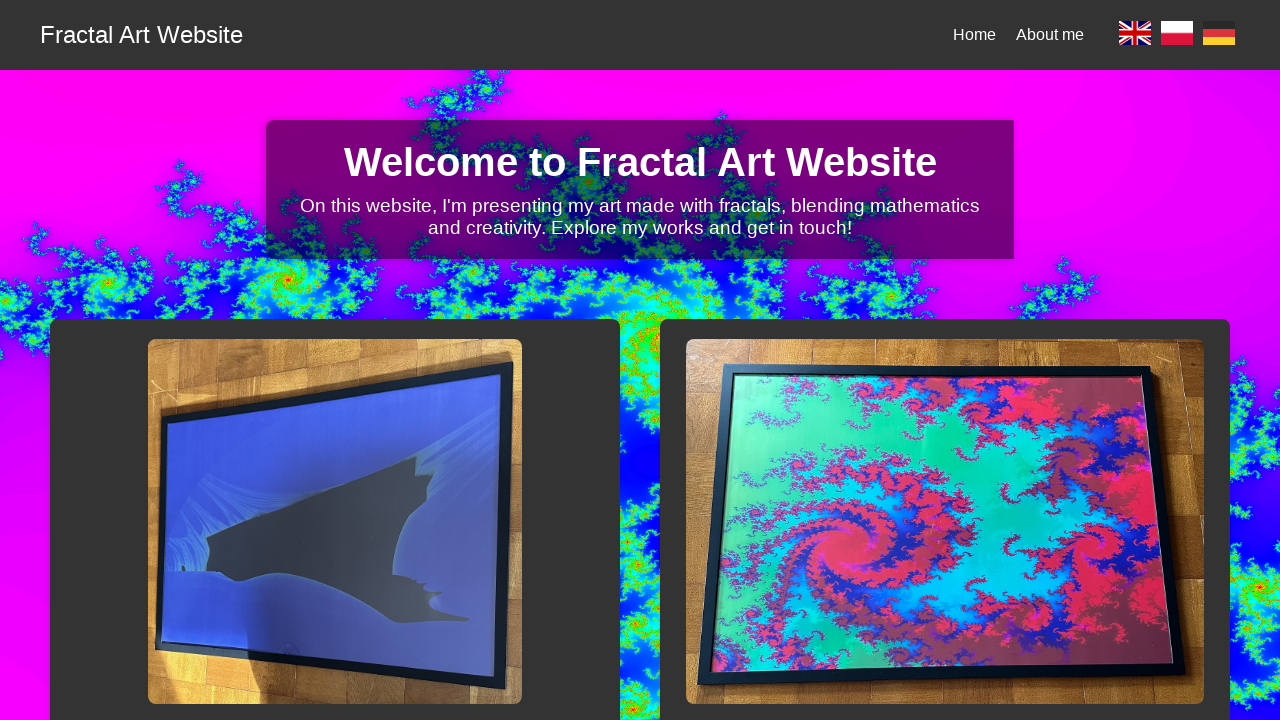

Selected English language at (1135, 35) on a[data-lang='en']
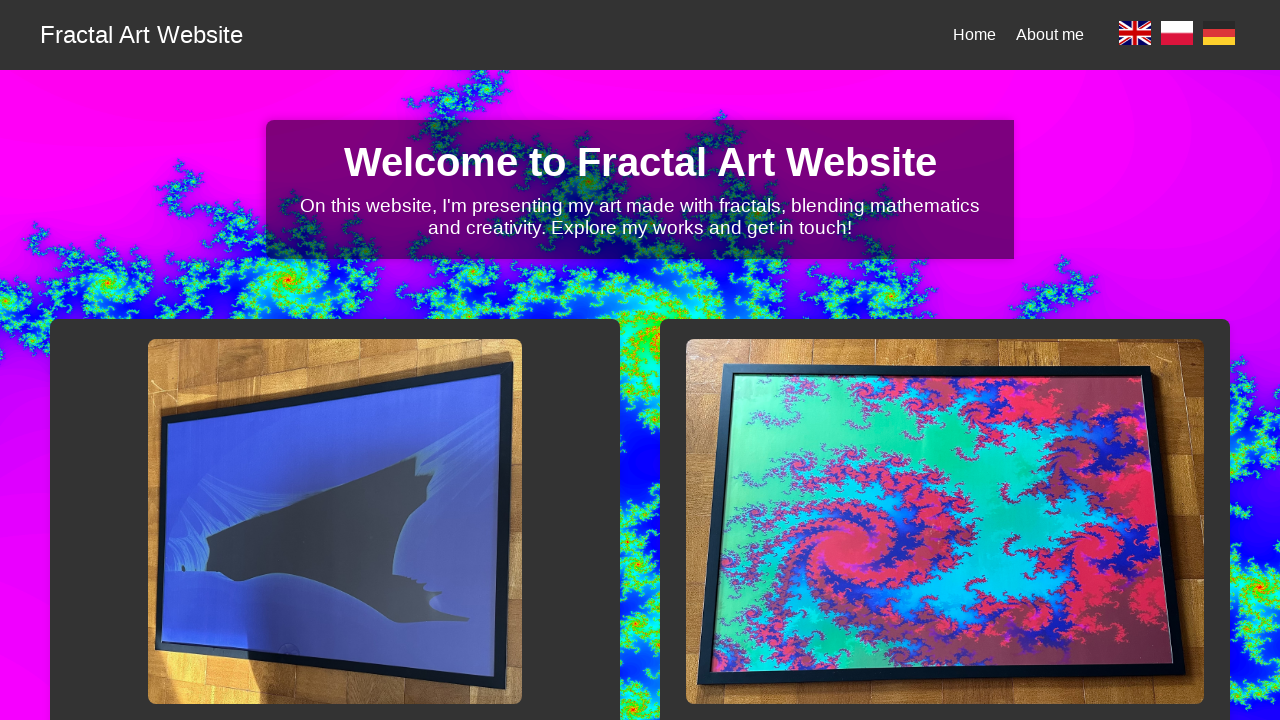

Clicked link to navigate to Inspiration page at (335, 360) on h2[data-i18n='ins-title'] + a
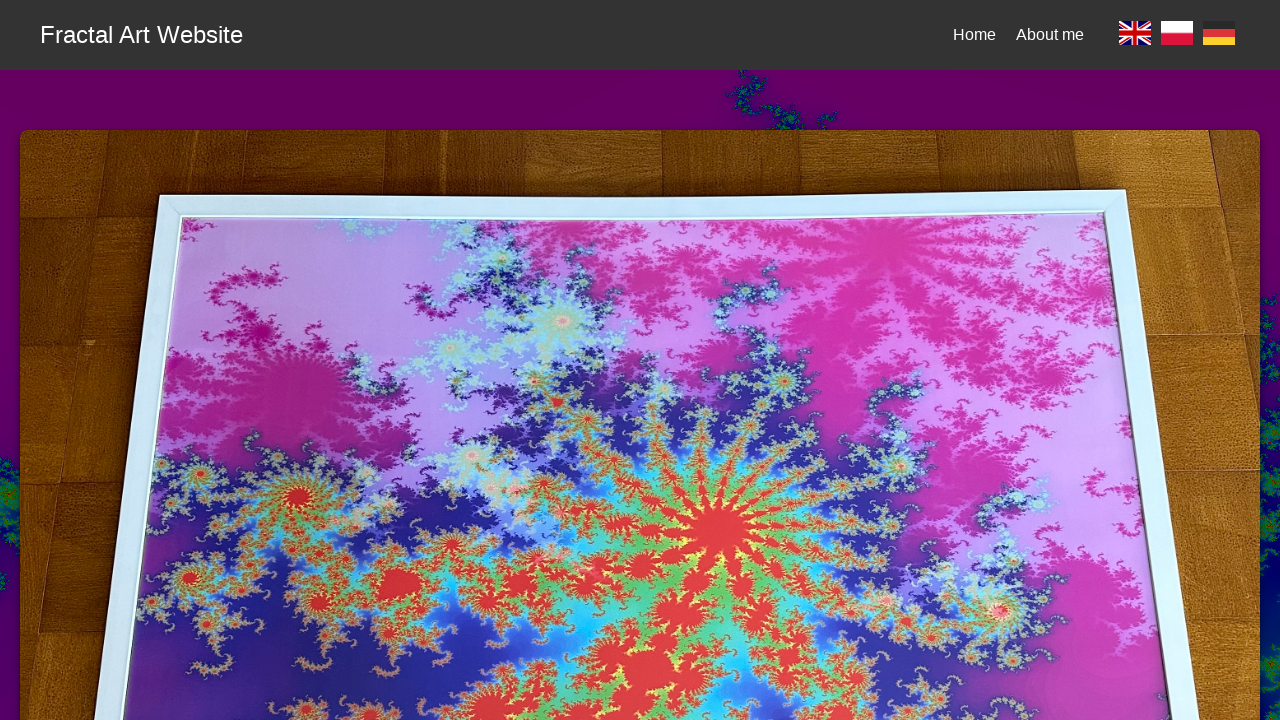

Located inspiration painting image element
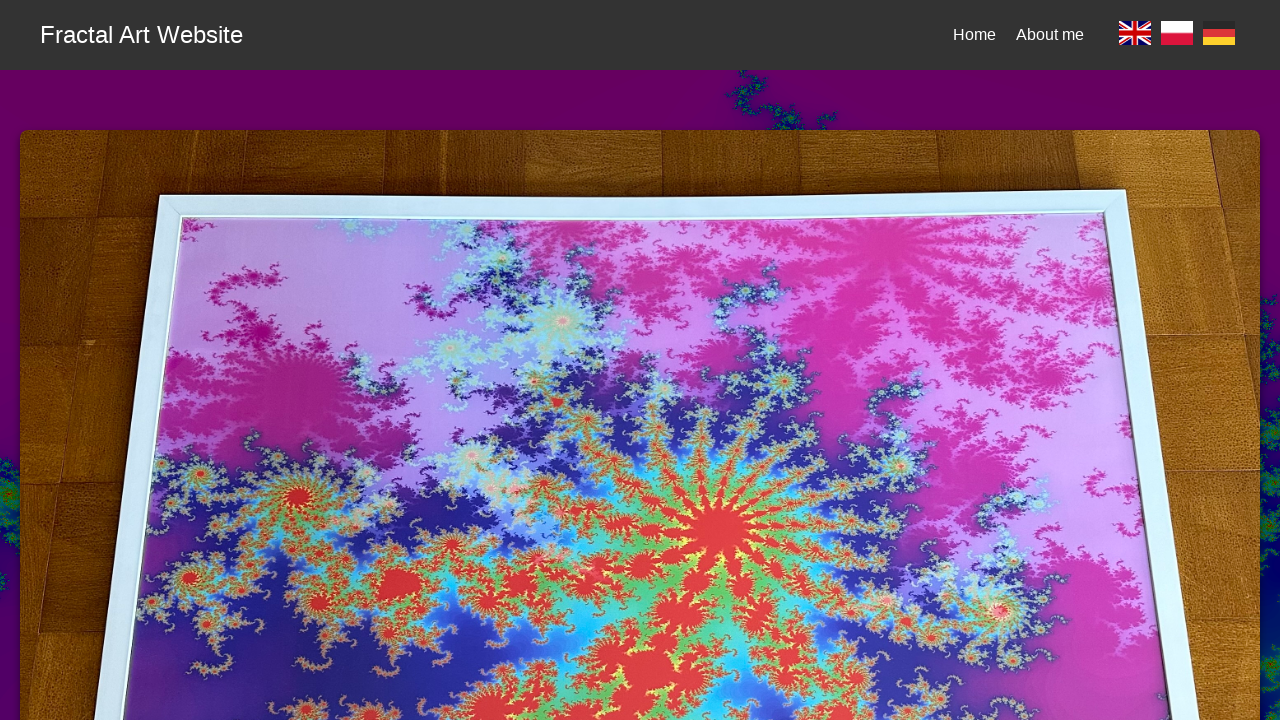

Verified inspiration painting image is visible
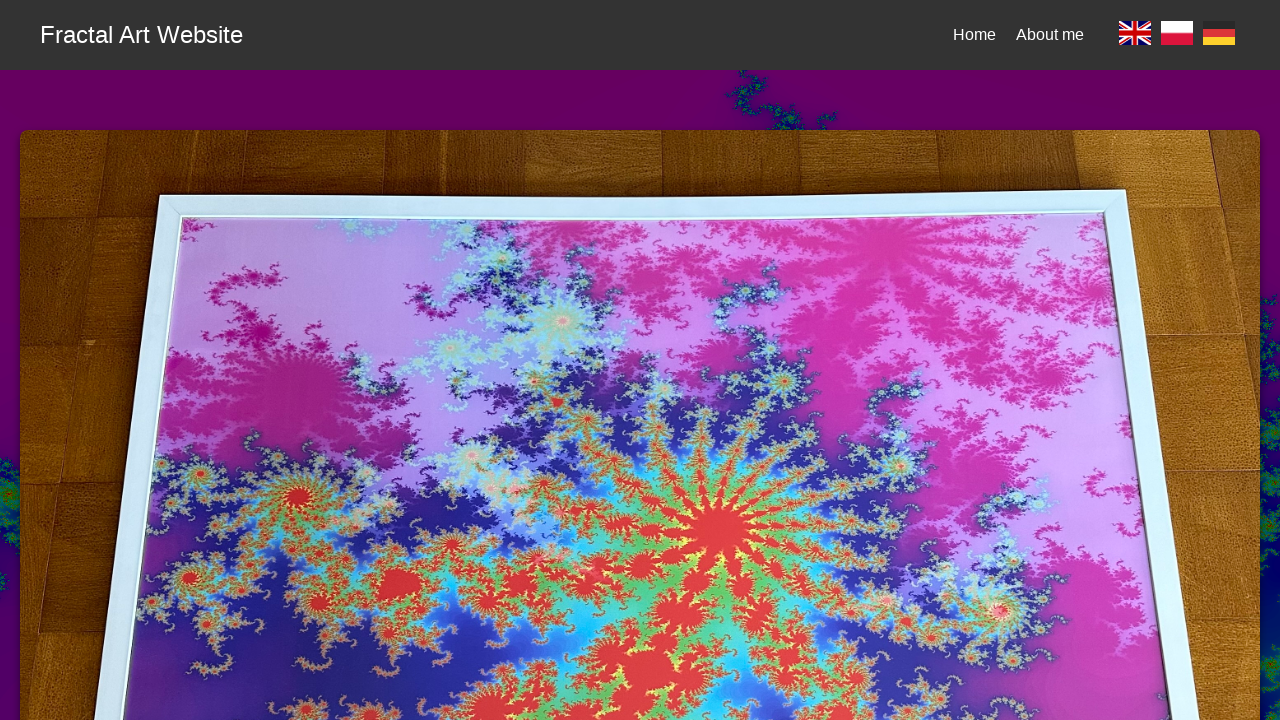

Verified inspiration painting image has correct alt attribute: 'Inspiration Painting'
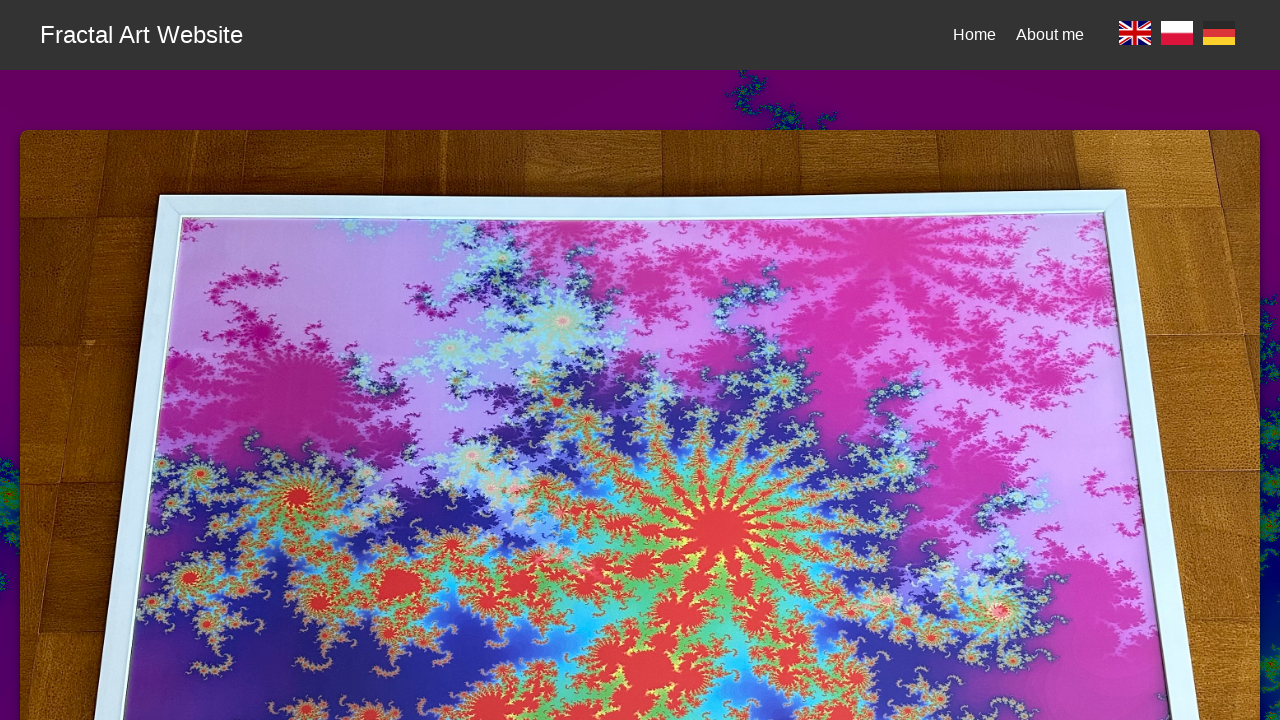

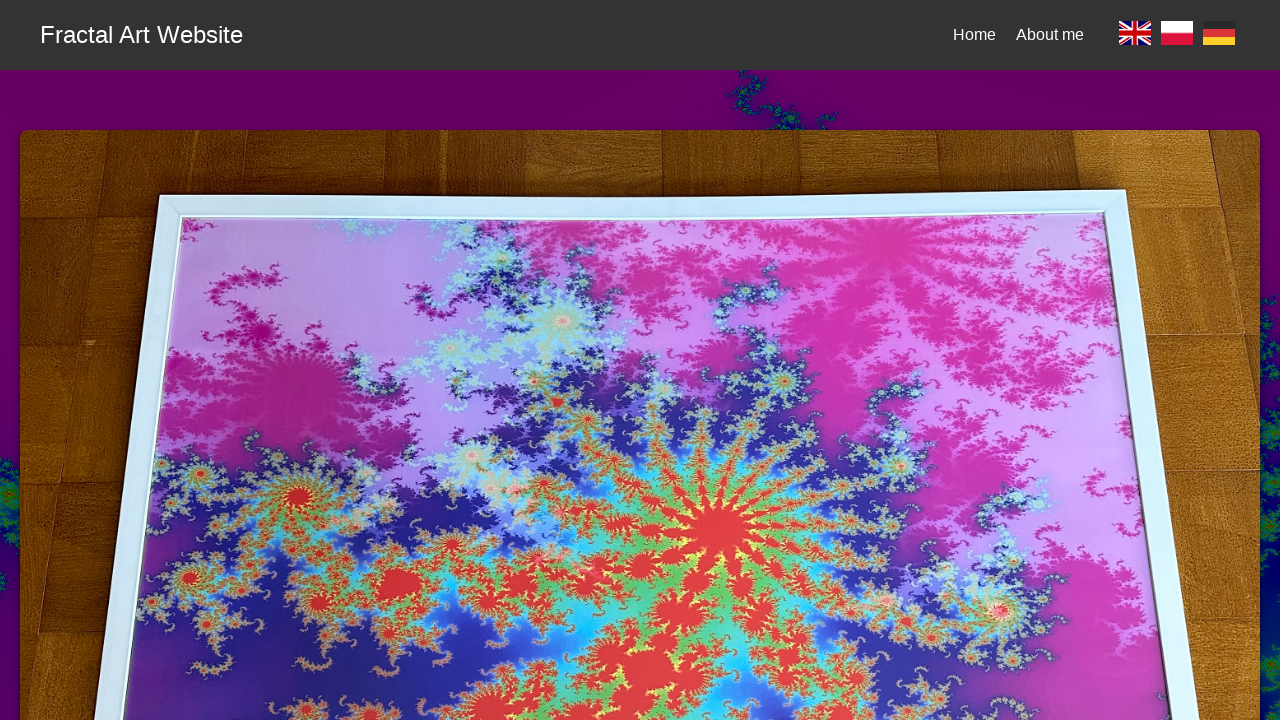